Tests JavaScript prompt alert functionality by triggering a prompt, entering text, and accepting it

Starting URL: https://v1.training-support.net/selenium/javascript-alerts

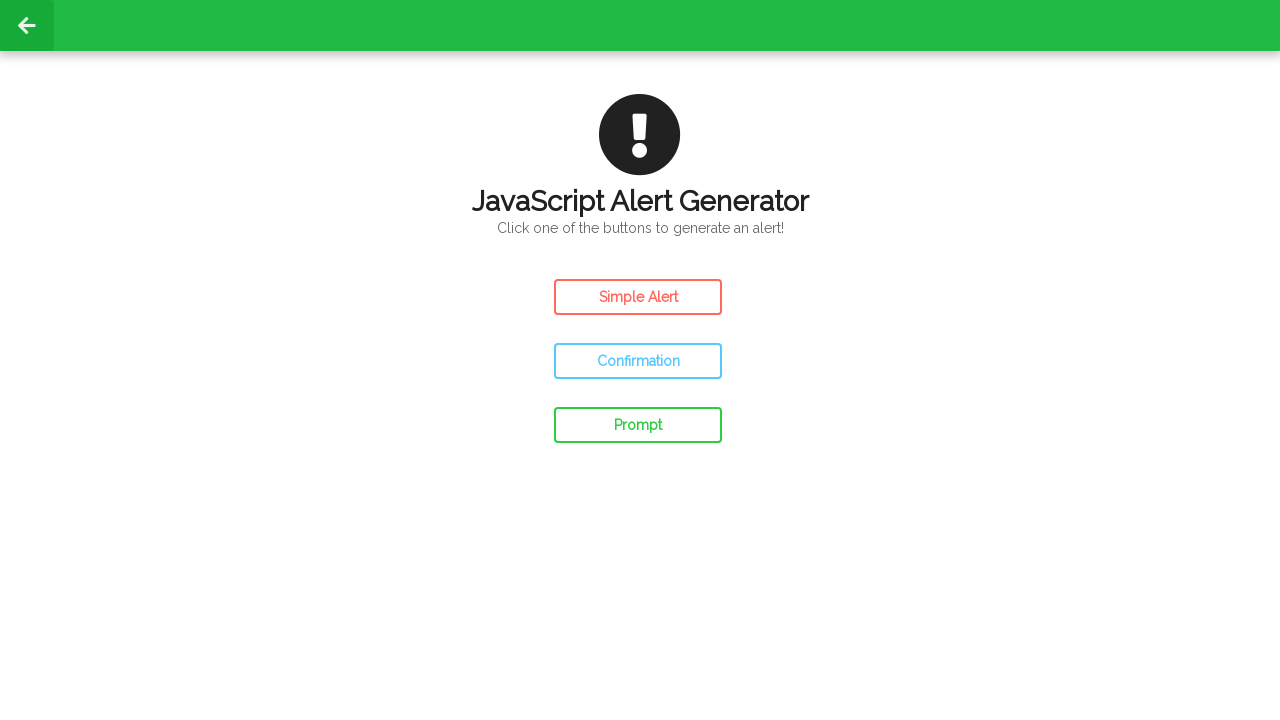

Clicked the prompt button to trigger JavaScript prompt alert at (638, 425) on #prompt
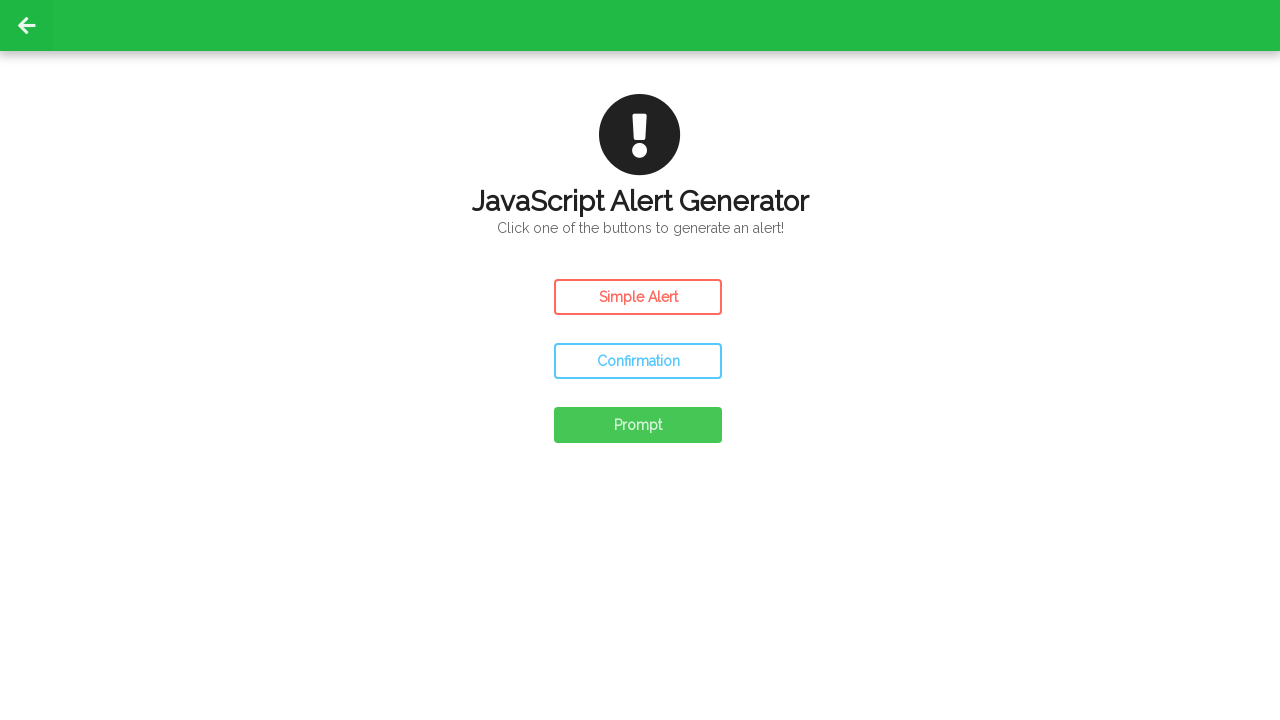

Set up dialog handler to accept prompt with text 'Awesome!'
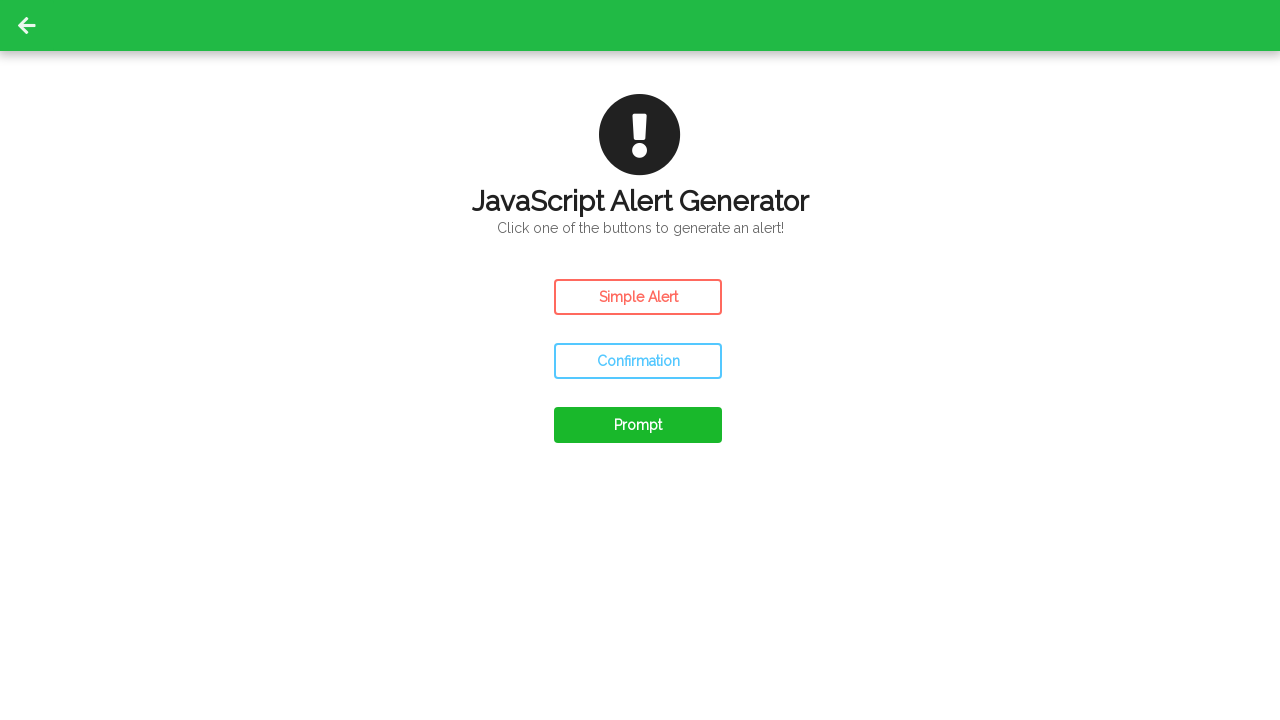

Clicked the prompt button again to trigger and handle the dialog at (638, 425) on #prompt
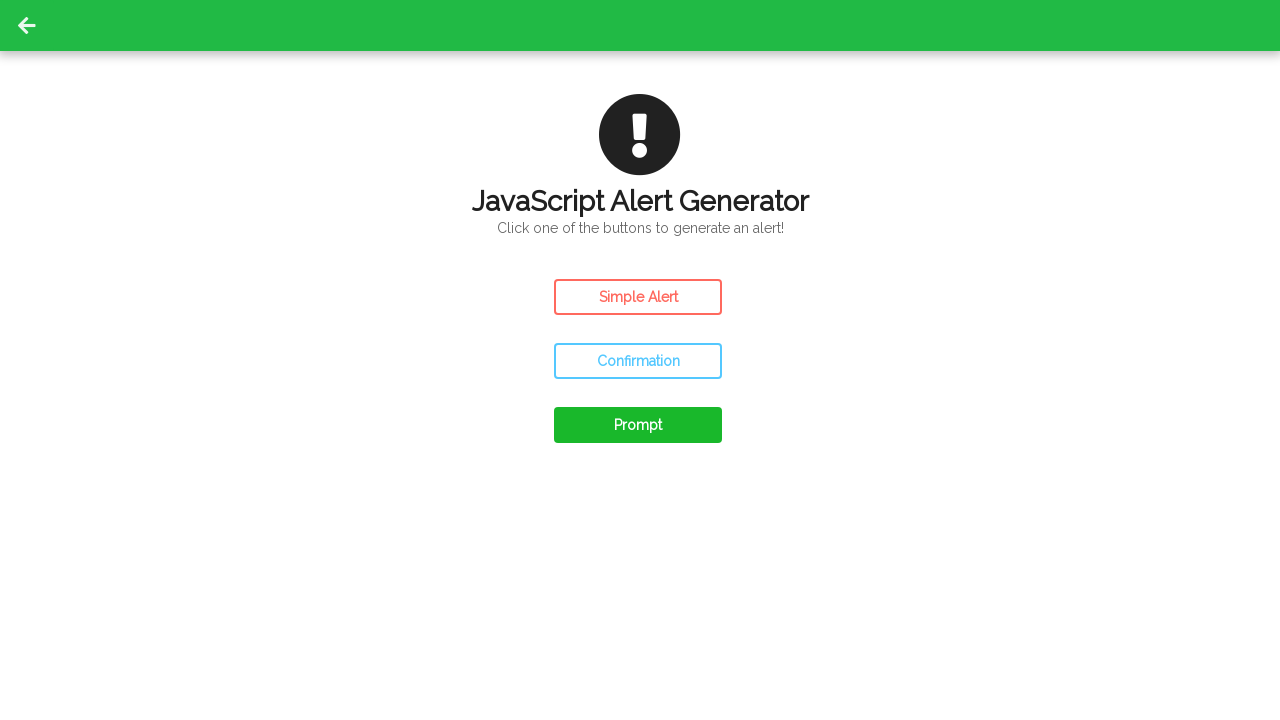

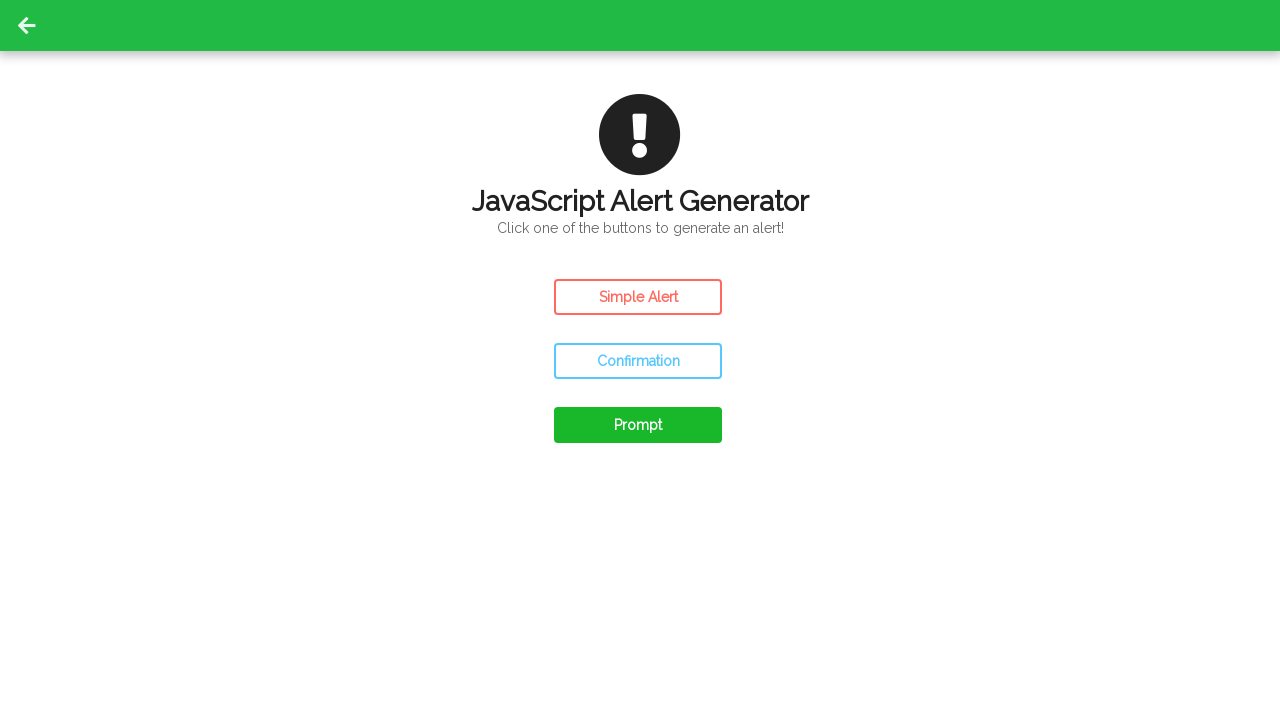